Tests checkbox functionality by verifying checkbox states and clicking checkboxes to toggle their selection status

Starting URL: https://the-internet.herokuapp.com/checkboxes

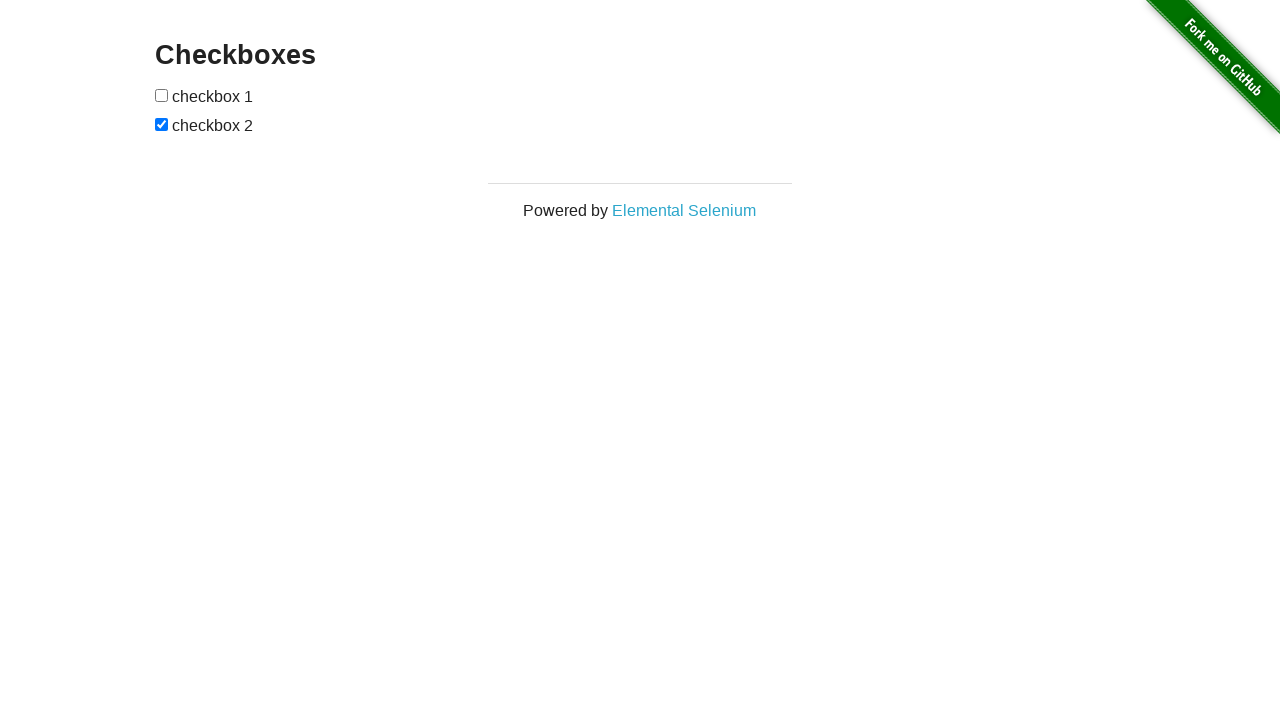

Waited for checkboxes to be visible
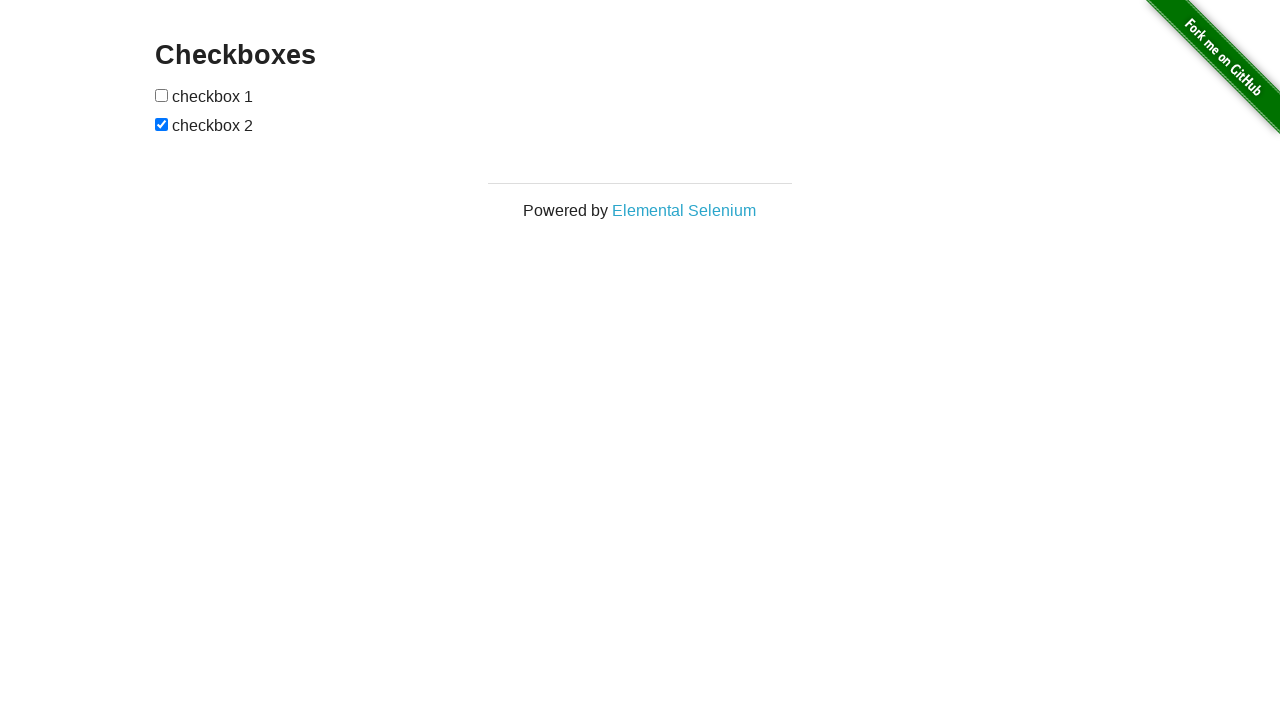

Located all checkbox elements
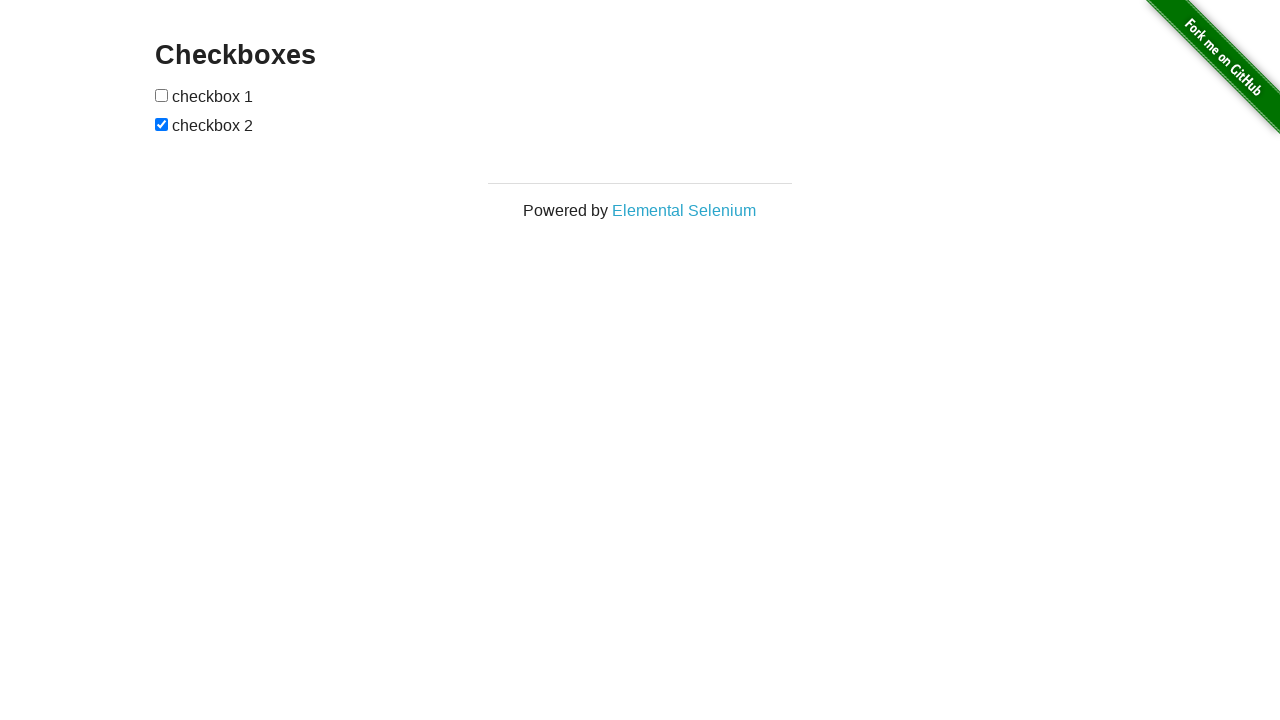

Retrieved first checkbox element
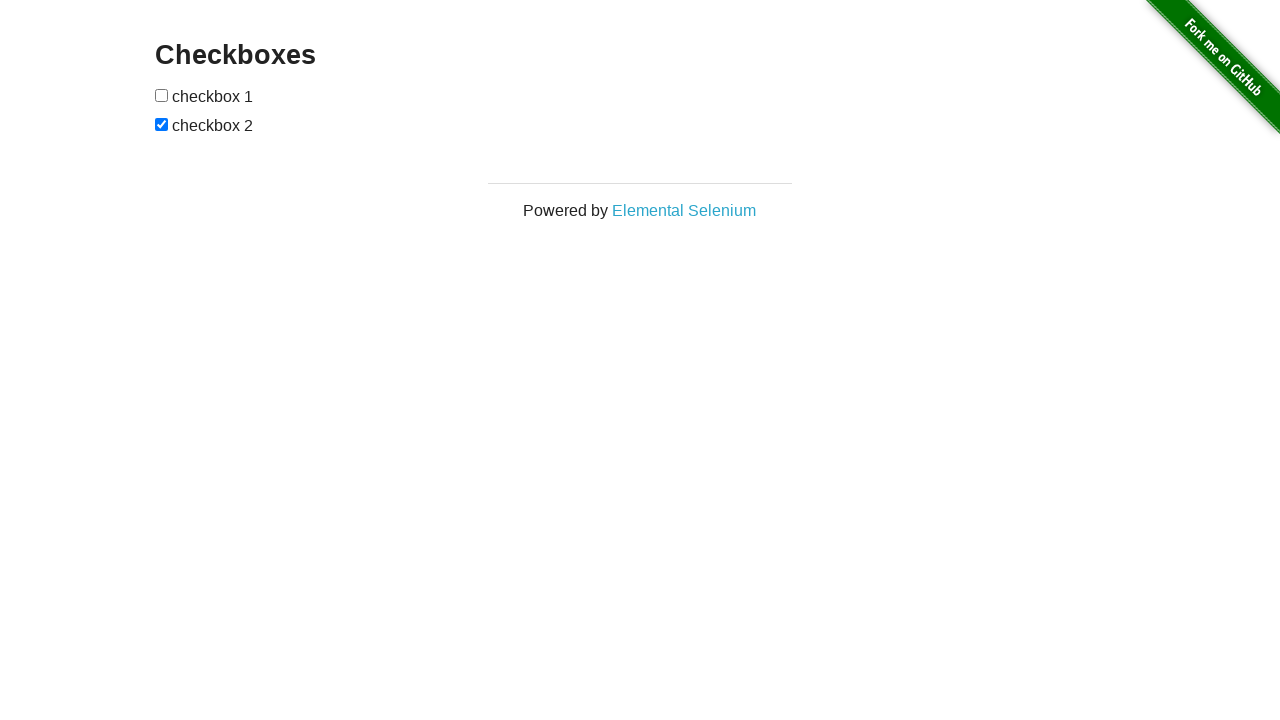

Clicked first checkbox to select it at (162, 95) on input[type='checkbox'] >> nth=0
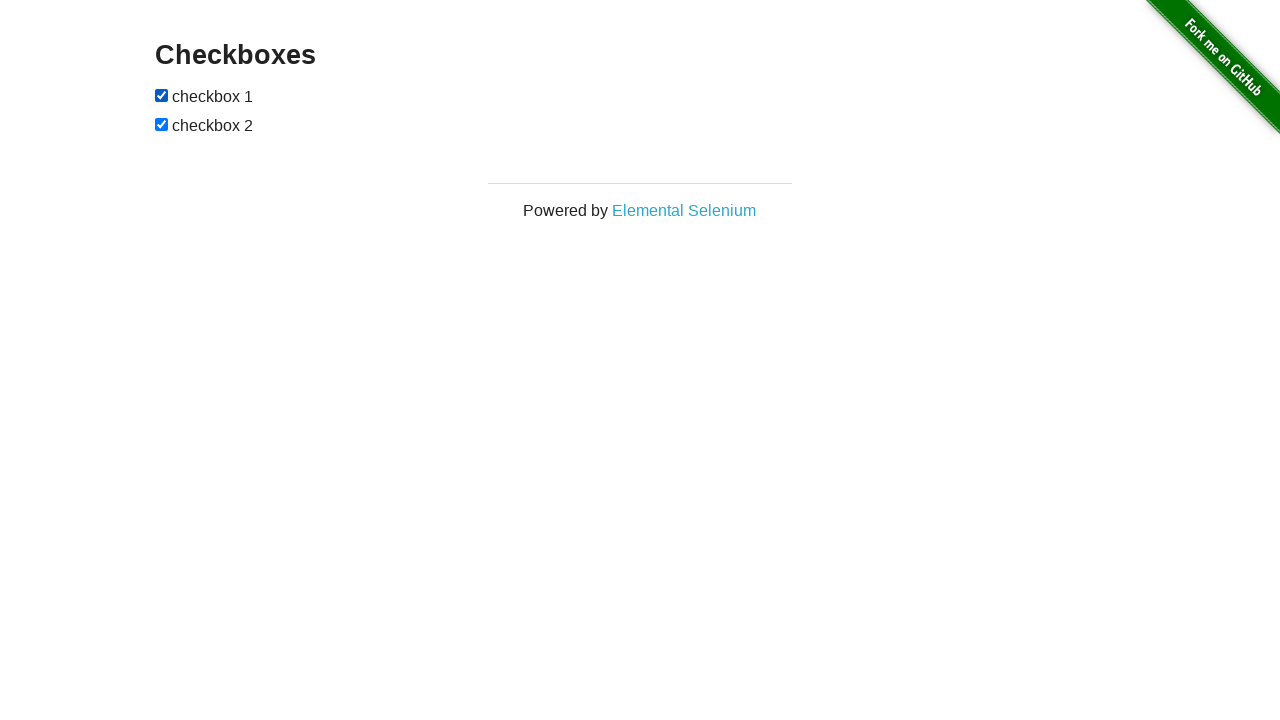

Retrieved second checkbox element
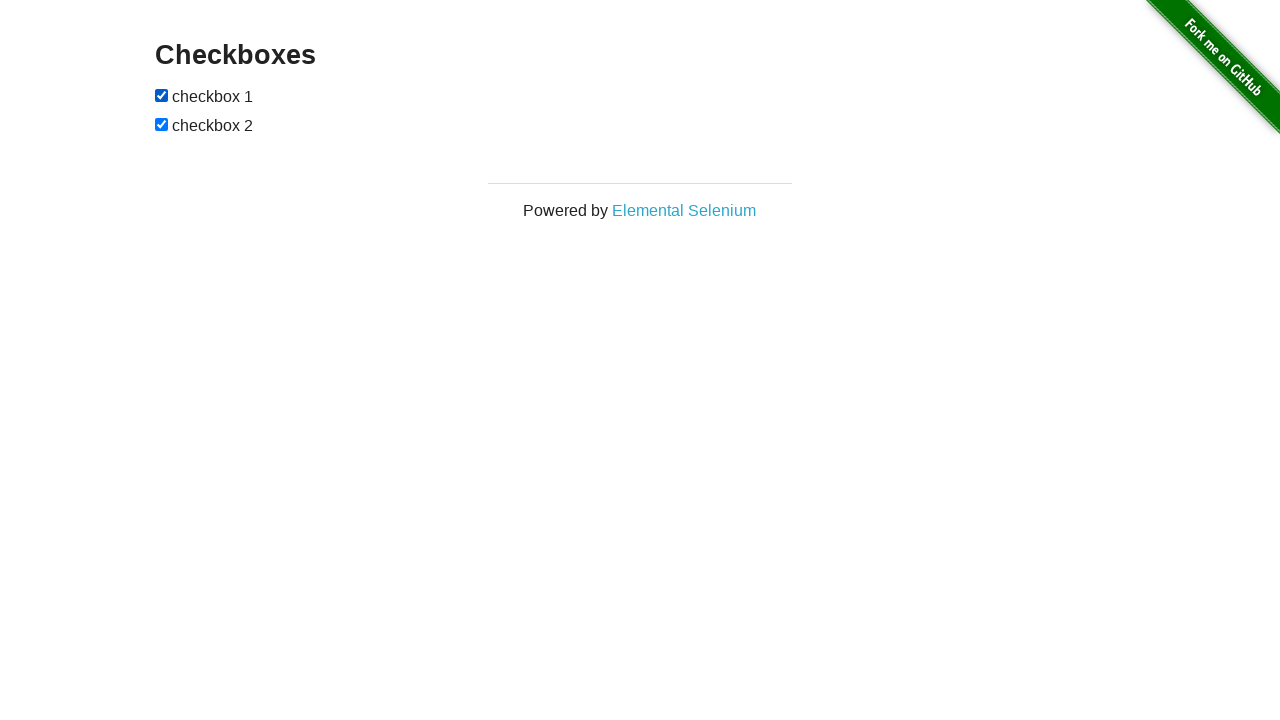

Second checkbox was already selected, no action taken
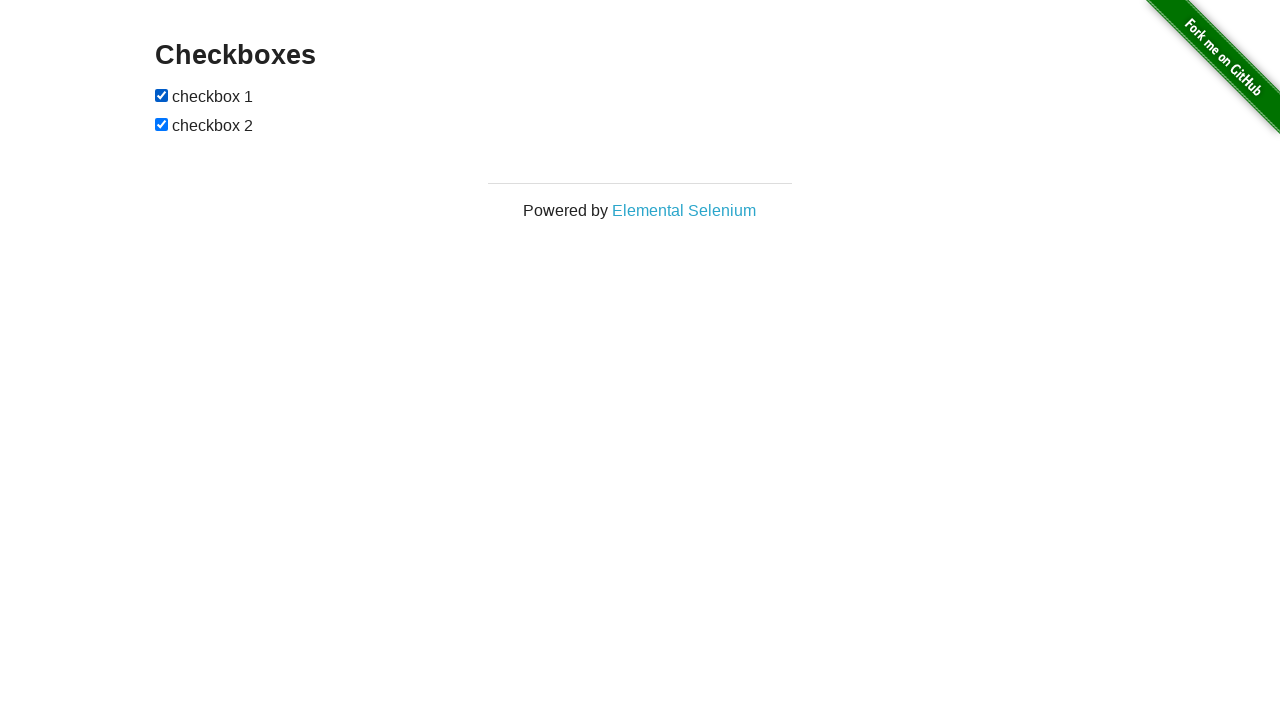

Retrieved checkbox count: 2
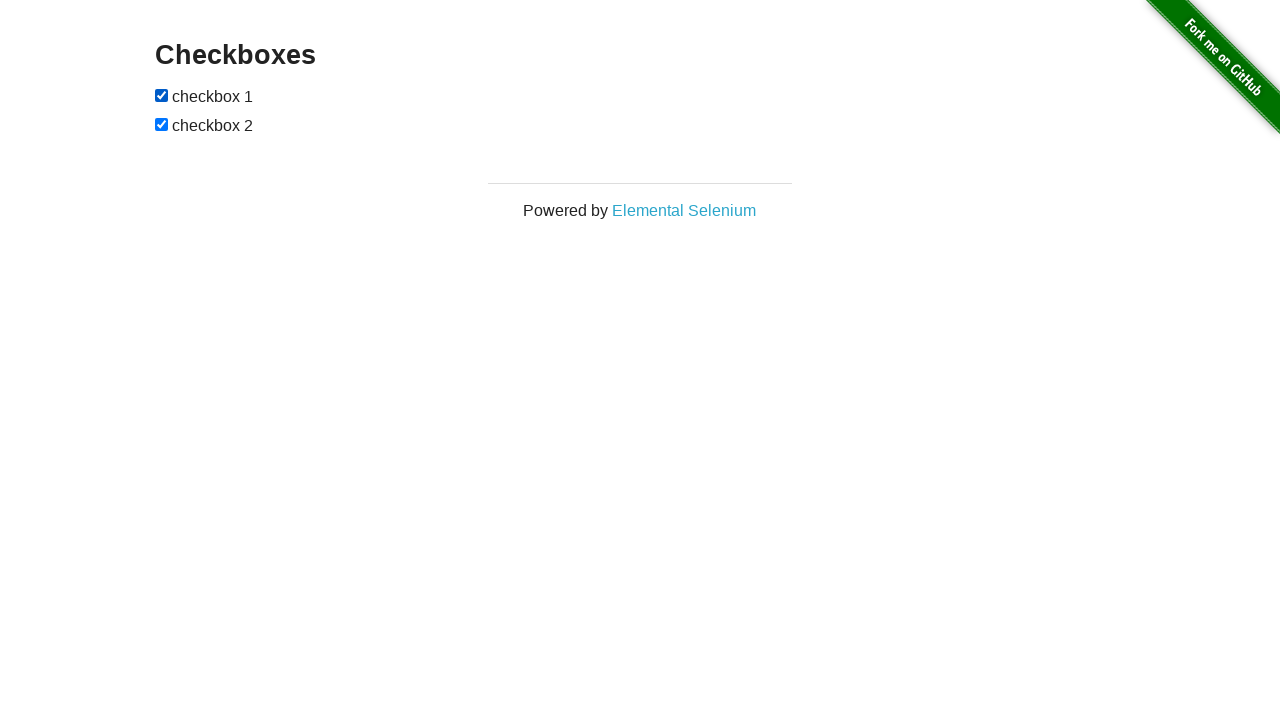

Toggled checkbox 1 state at (162, 95) on input[type='checkbox'] >> nth=0
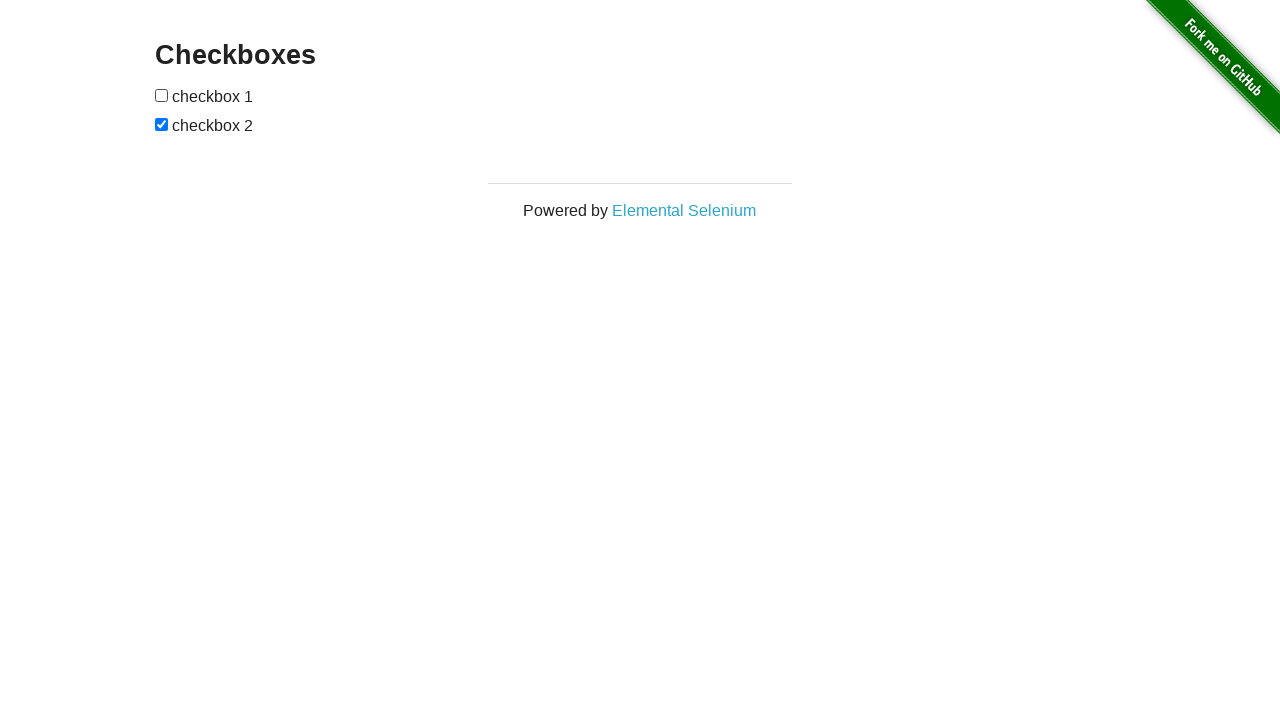

Toggled checkbox 2 state at (162, 124) on input[type='checkbox'] >> nth=1
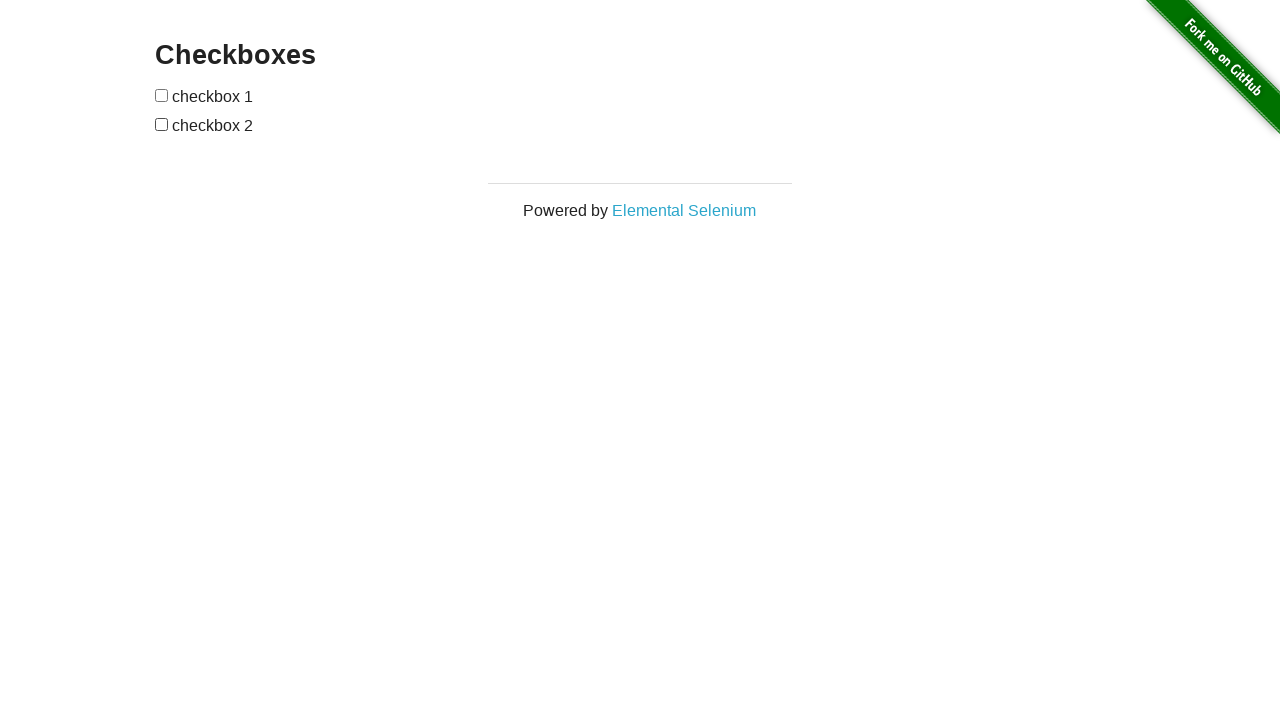

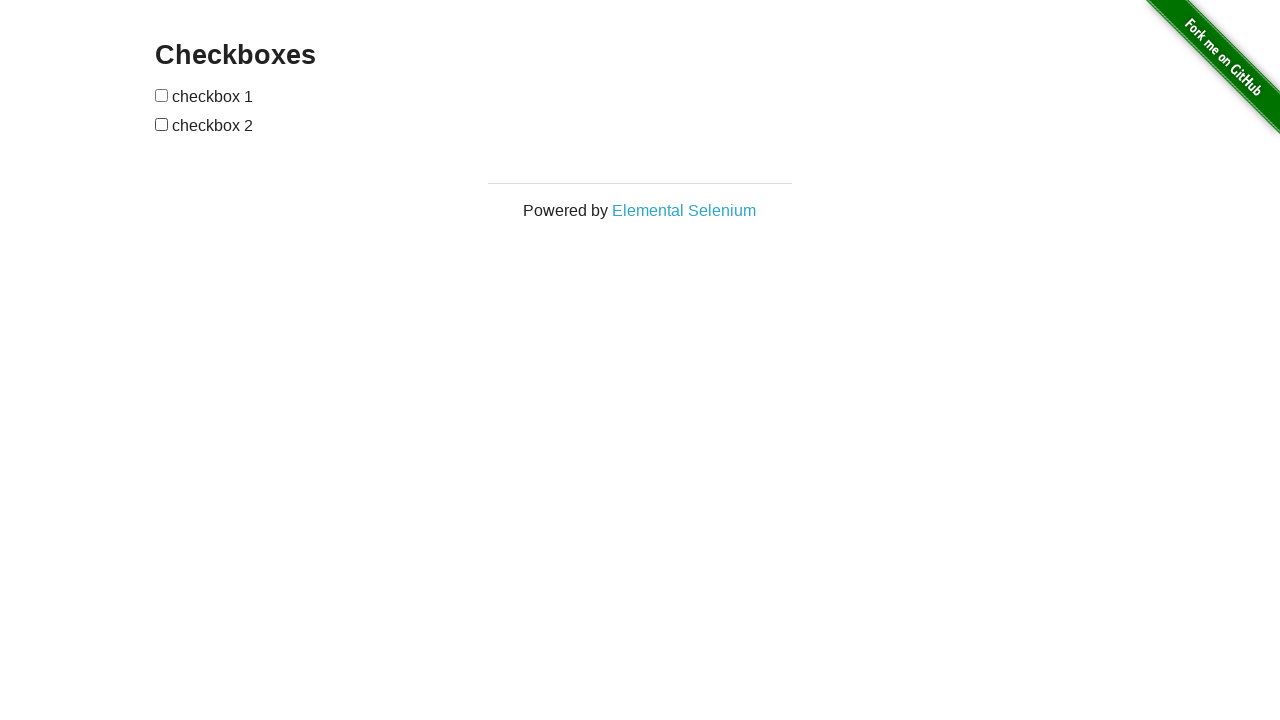